Navigates to a demo table page and extracts usernames from the first table

Starting URL: http://automationbykrishna.com

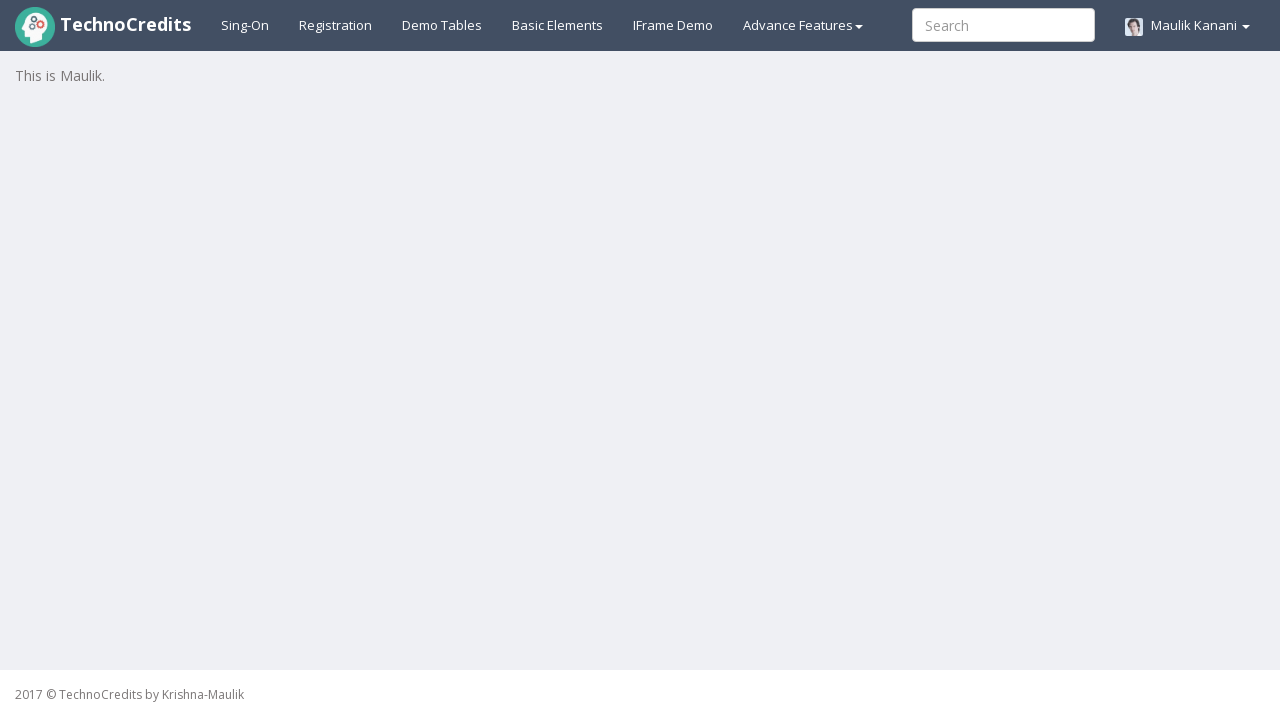

Clicked on demo table link at (442, 25) on a#demotable
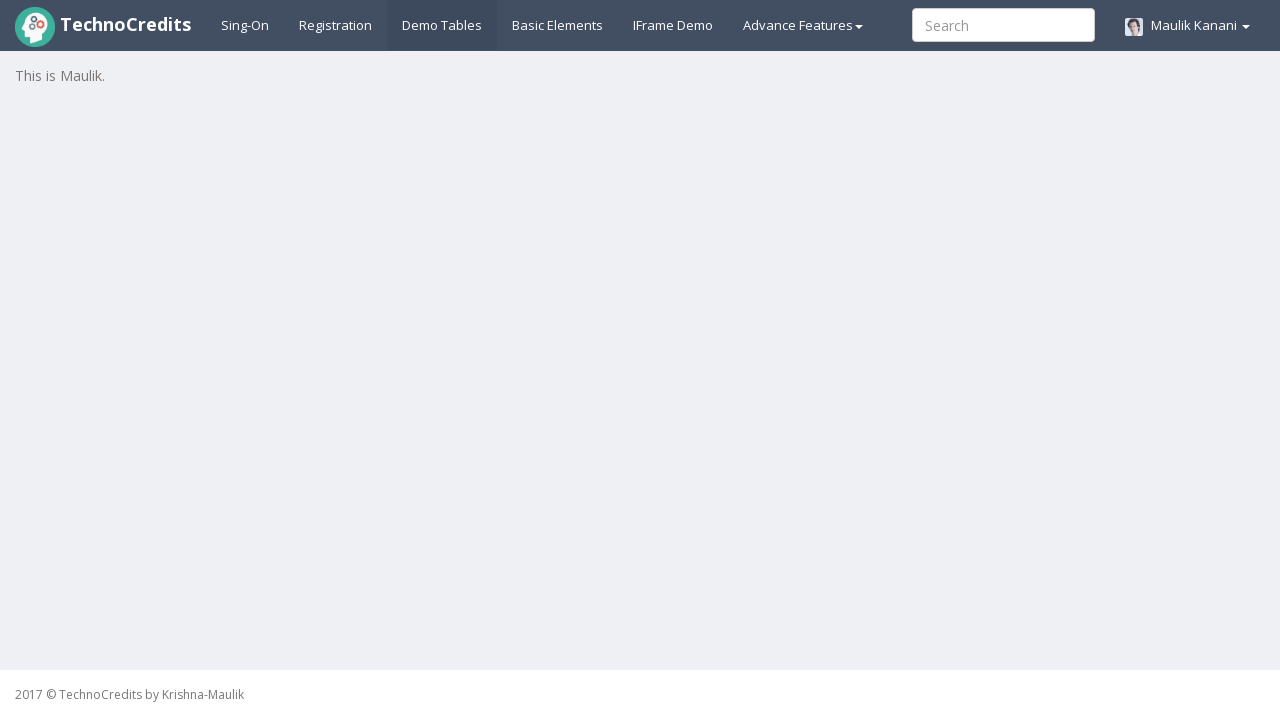

Demo table panel became visible
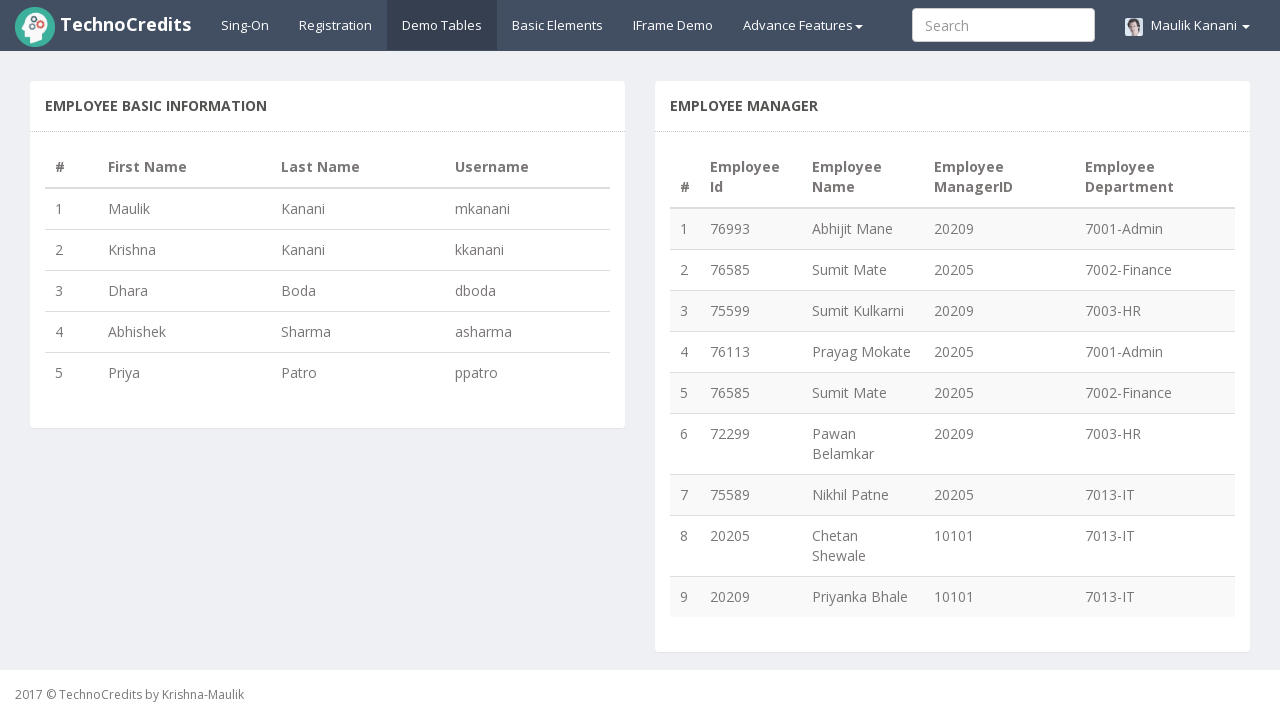

Table with id 'table1' loaded
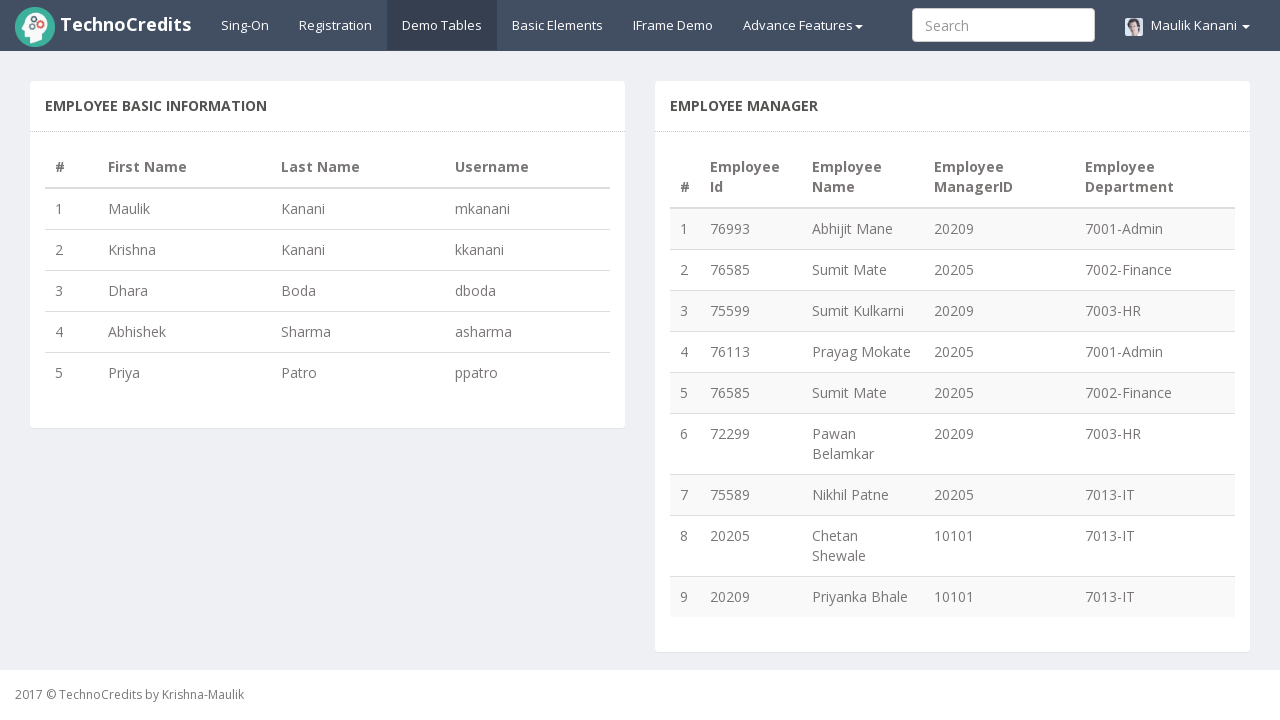

Located all username cells (4th column) from table#table1
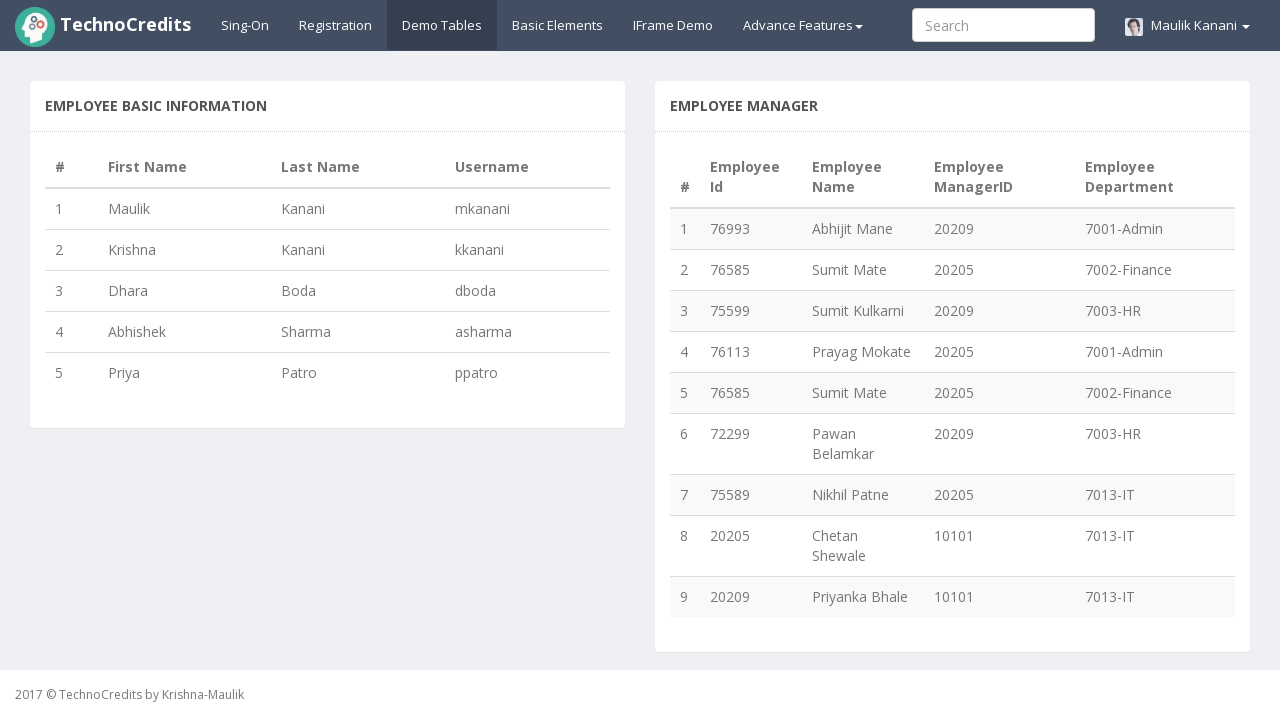

Extracted text content from username cell
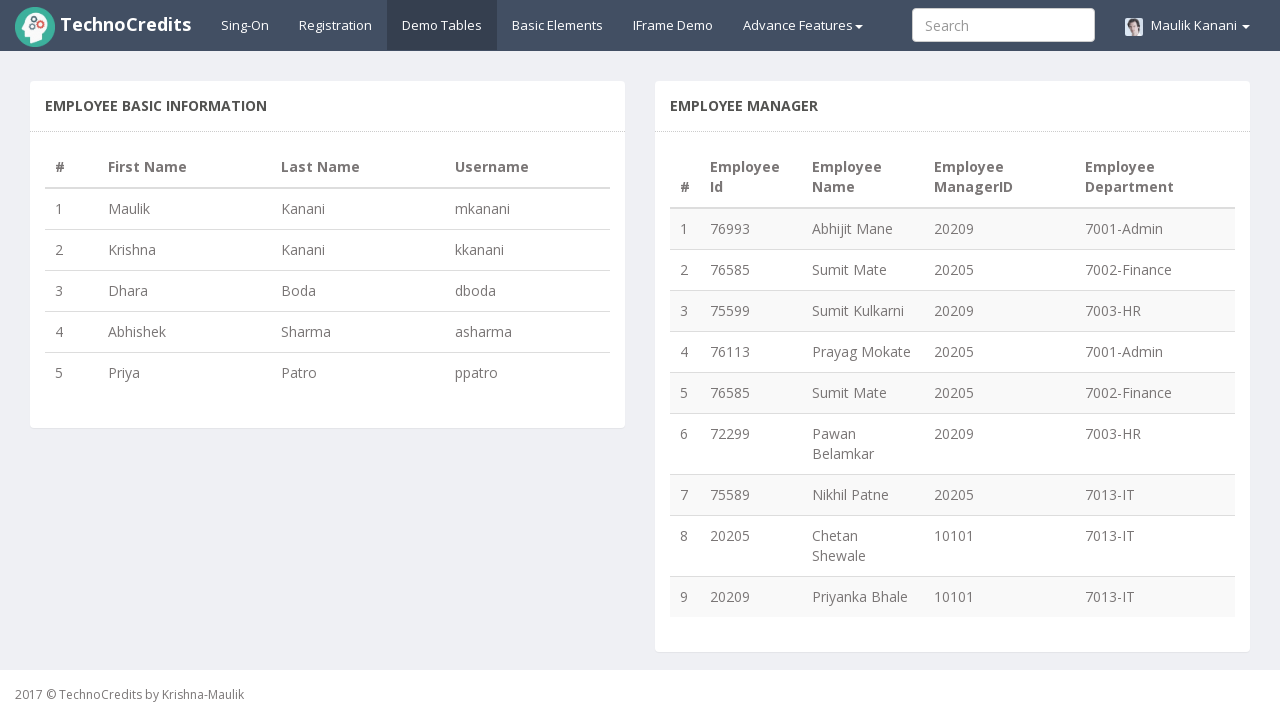

Extracted text content from username cell
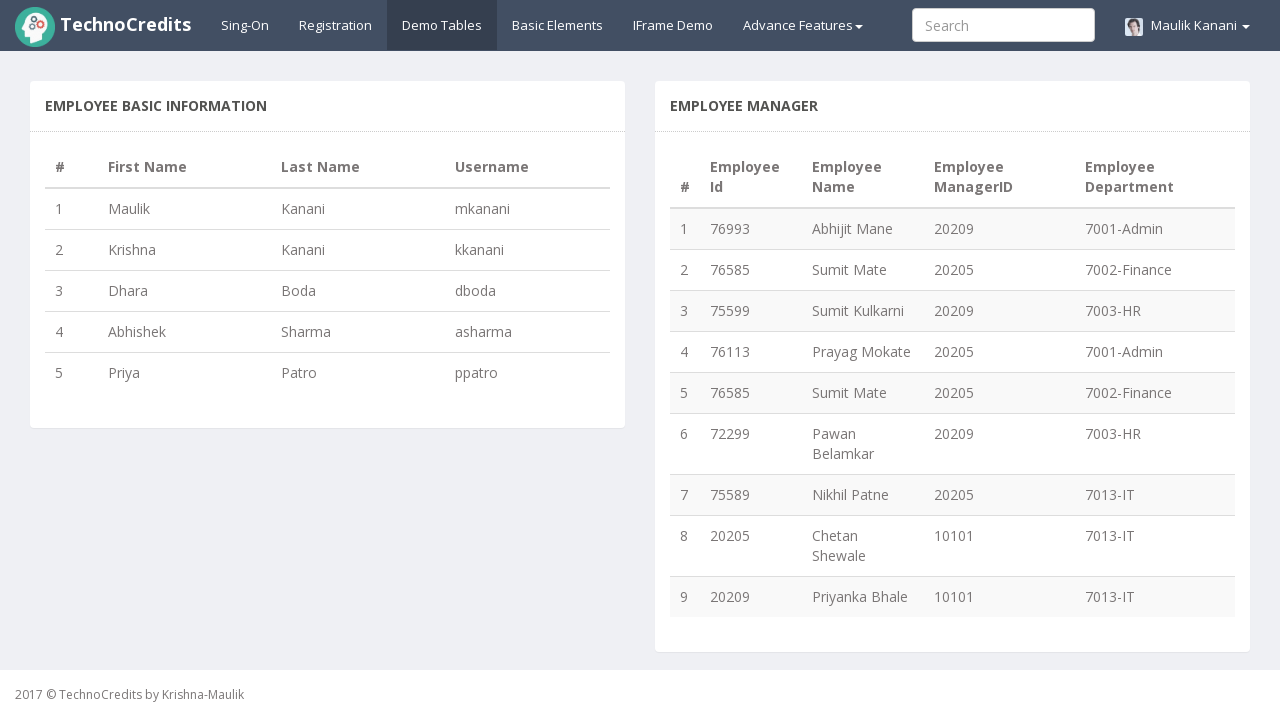

Extracted text content from username cell
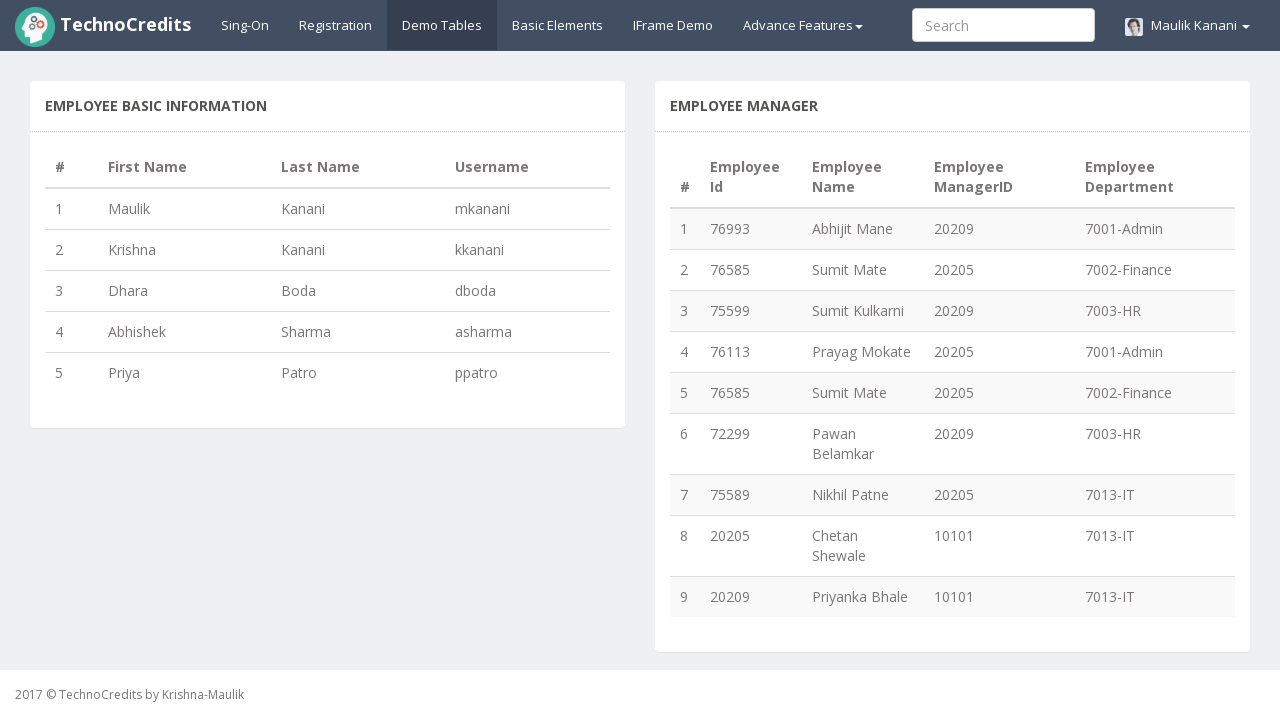

Extracted text content from username cell
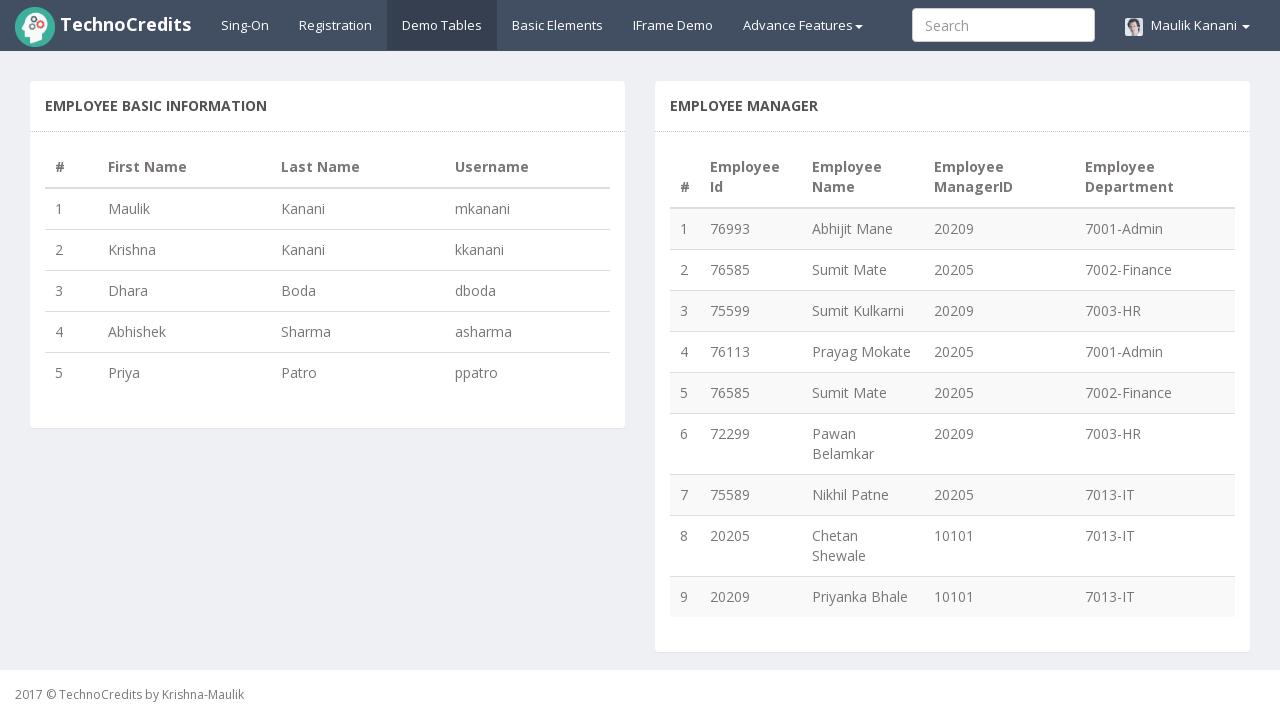

Extracted text content from username cell
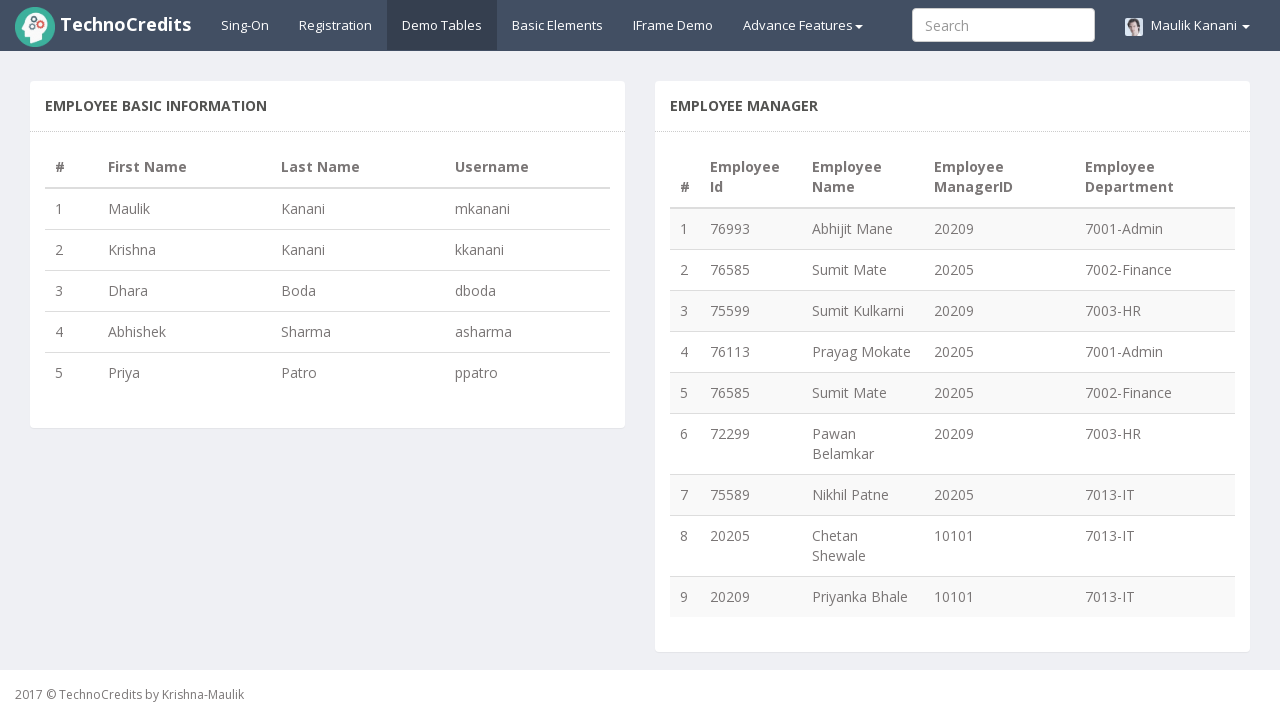

Counted total rows in table#table1
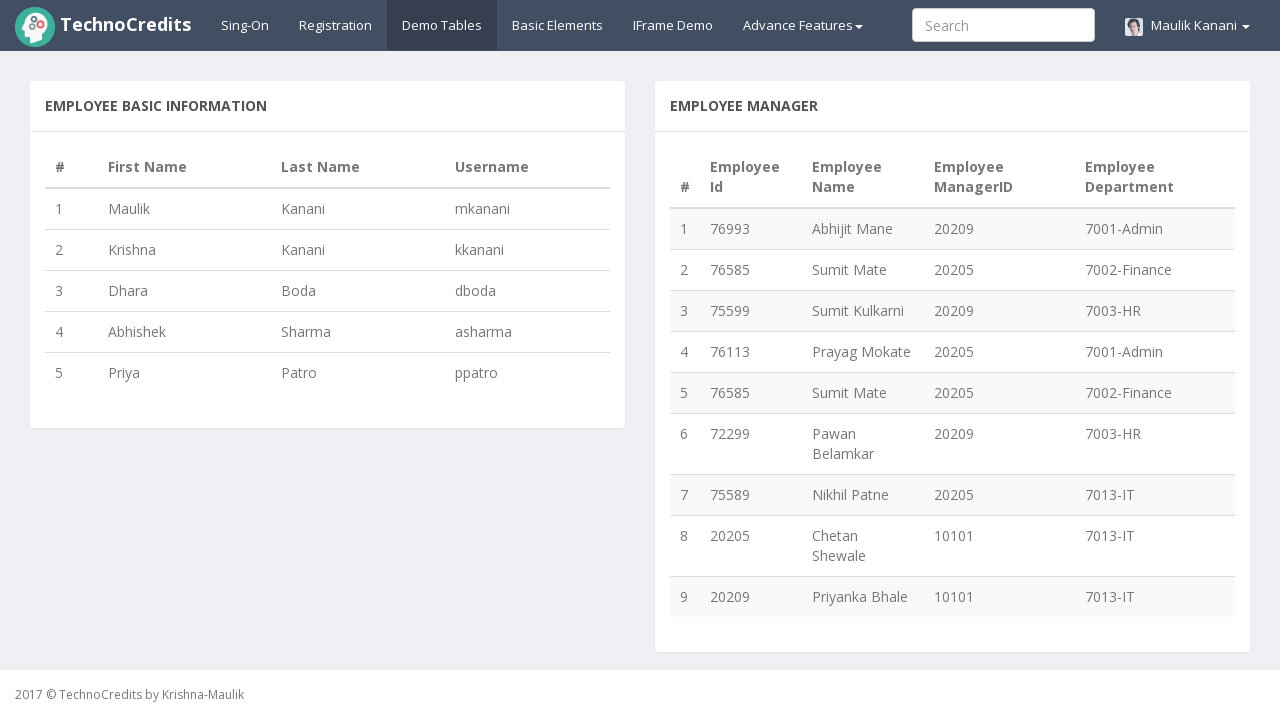

Extracted username from row 1
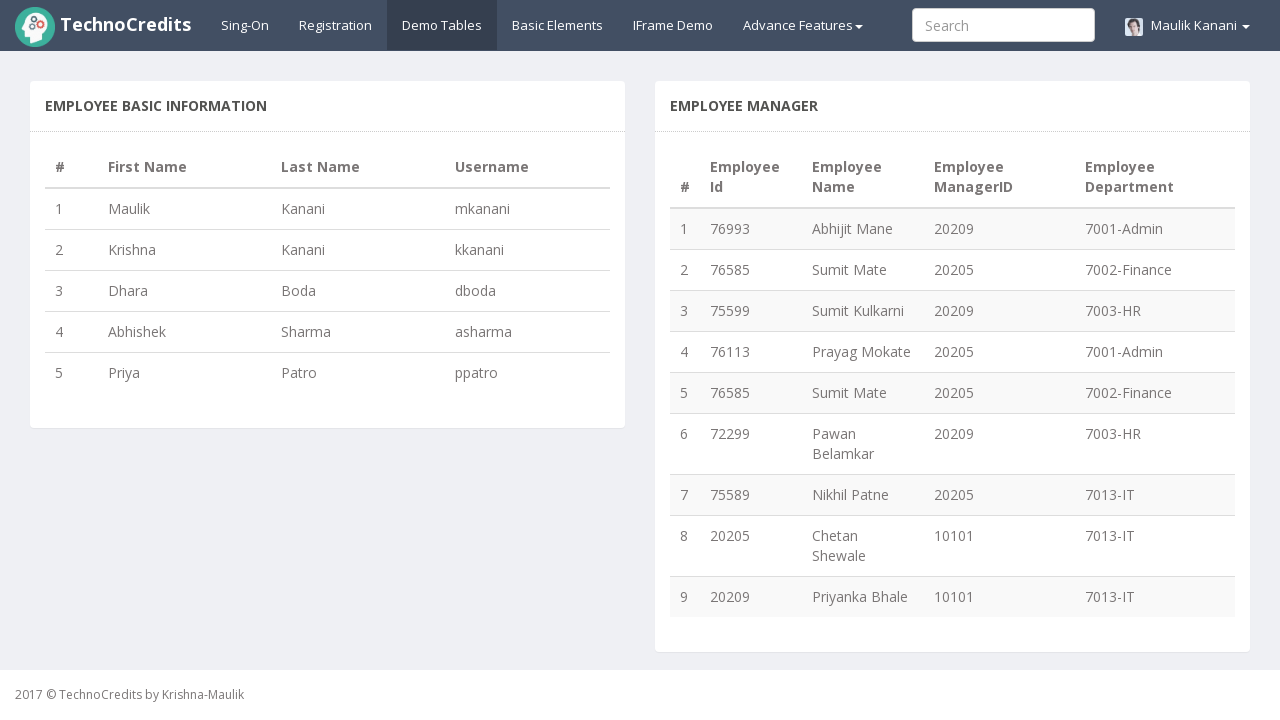

Extracted username from row 2
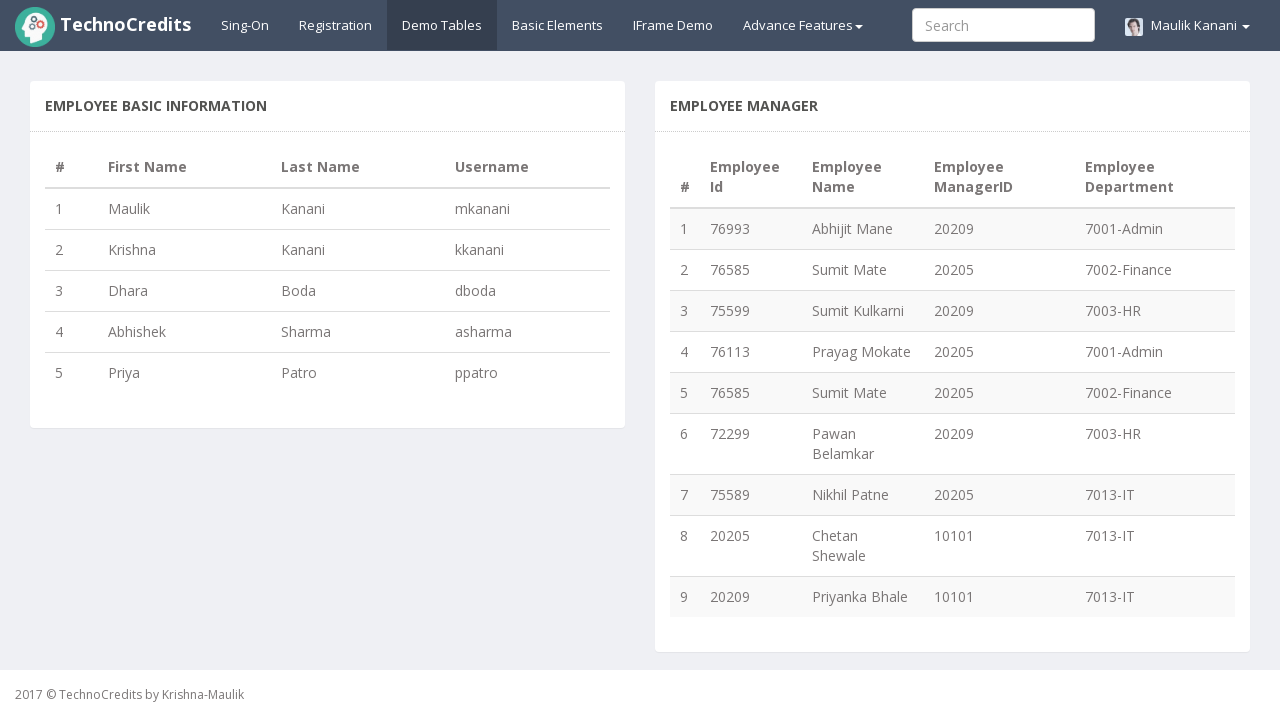

Extracted username from row 3
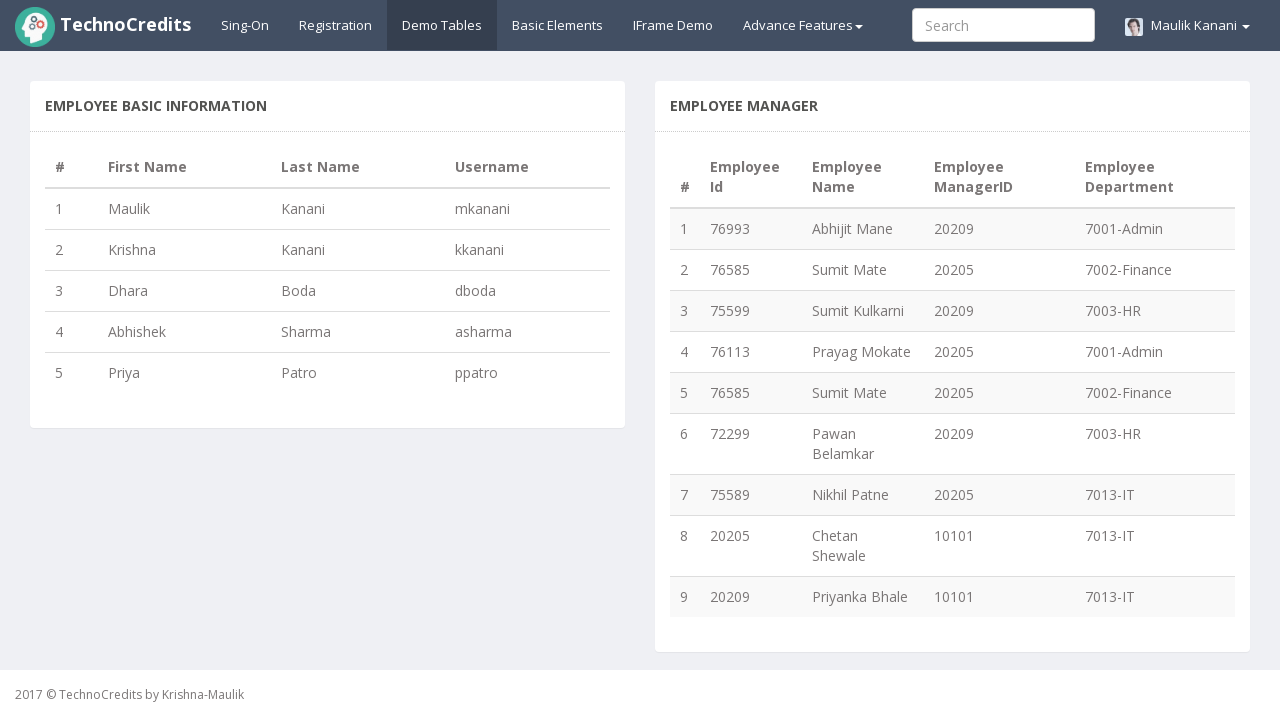

Extracted username from row 4
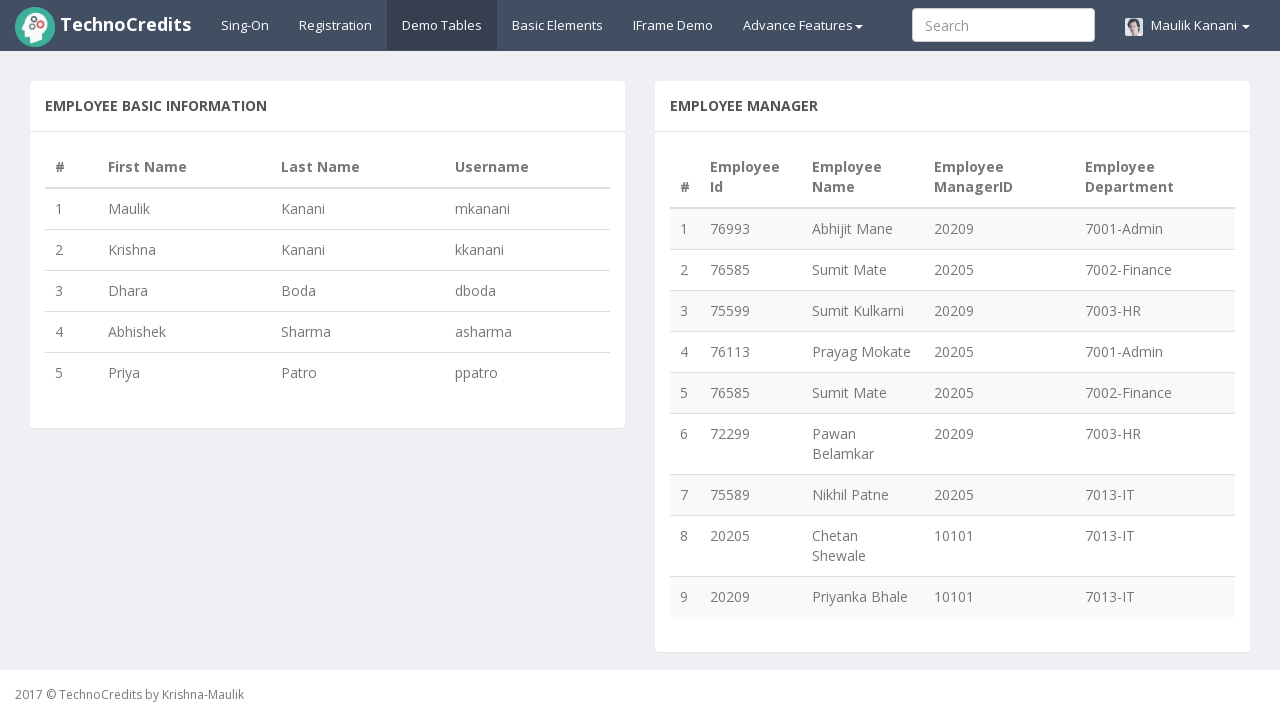

Extracted username from row 5
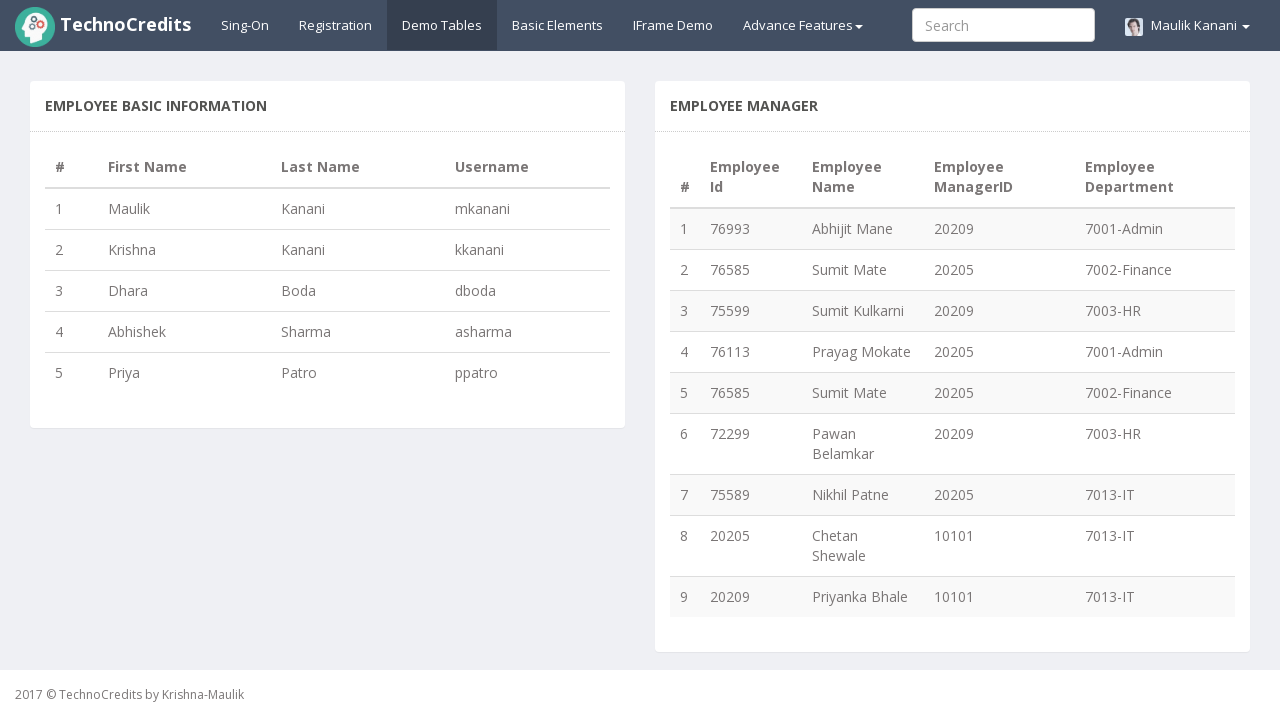

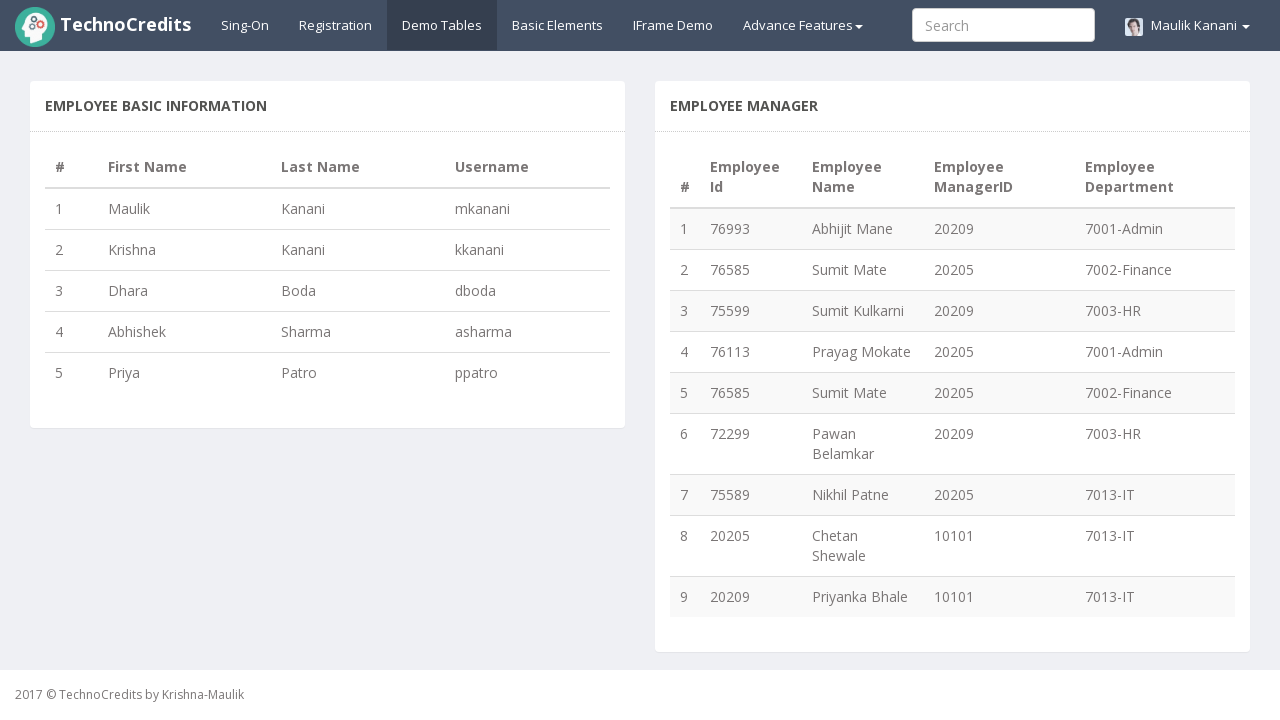